Tests a shopping list application by adding a product, verifying the list page title, clicking to create a new list, and verifying the create page title

Starting URL: https://andreendo.github.io/sample-ui-compras/example.html

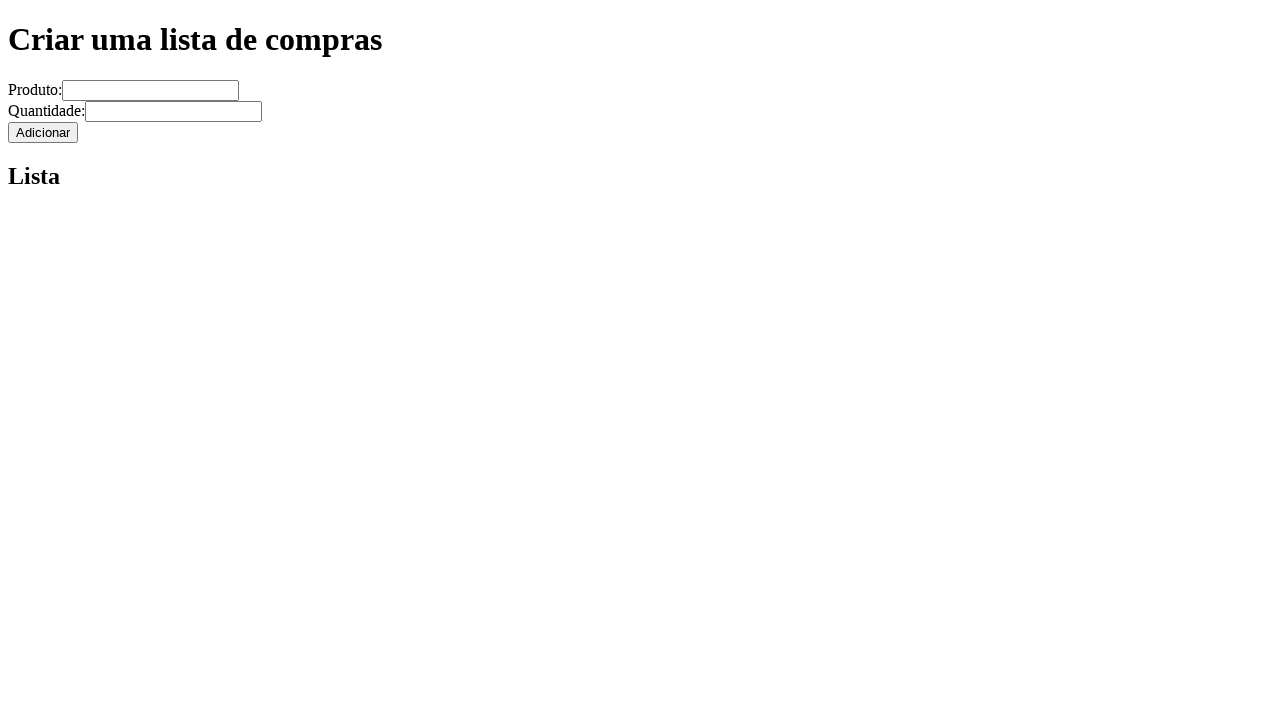

Filled product name field with 'Novo produto' on input[name='produto']
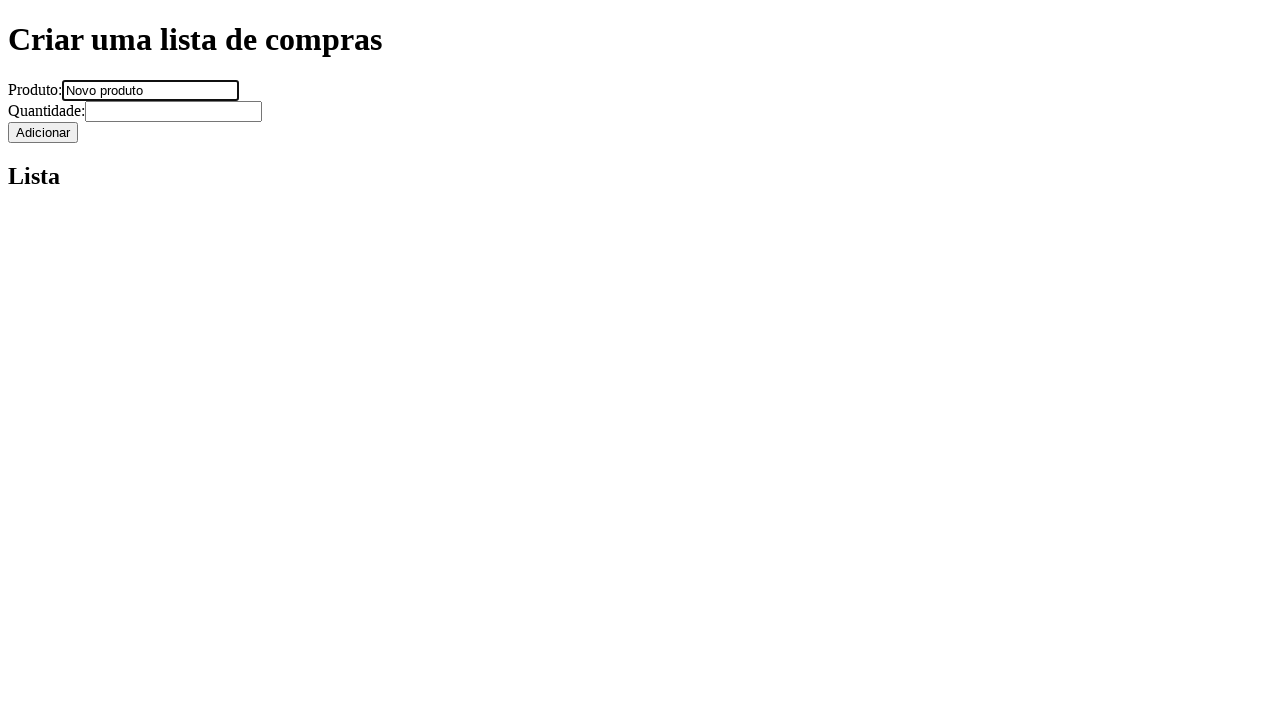

Filled quantity field with '1' on input[name='quantidade']
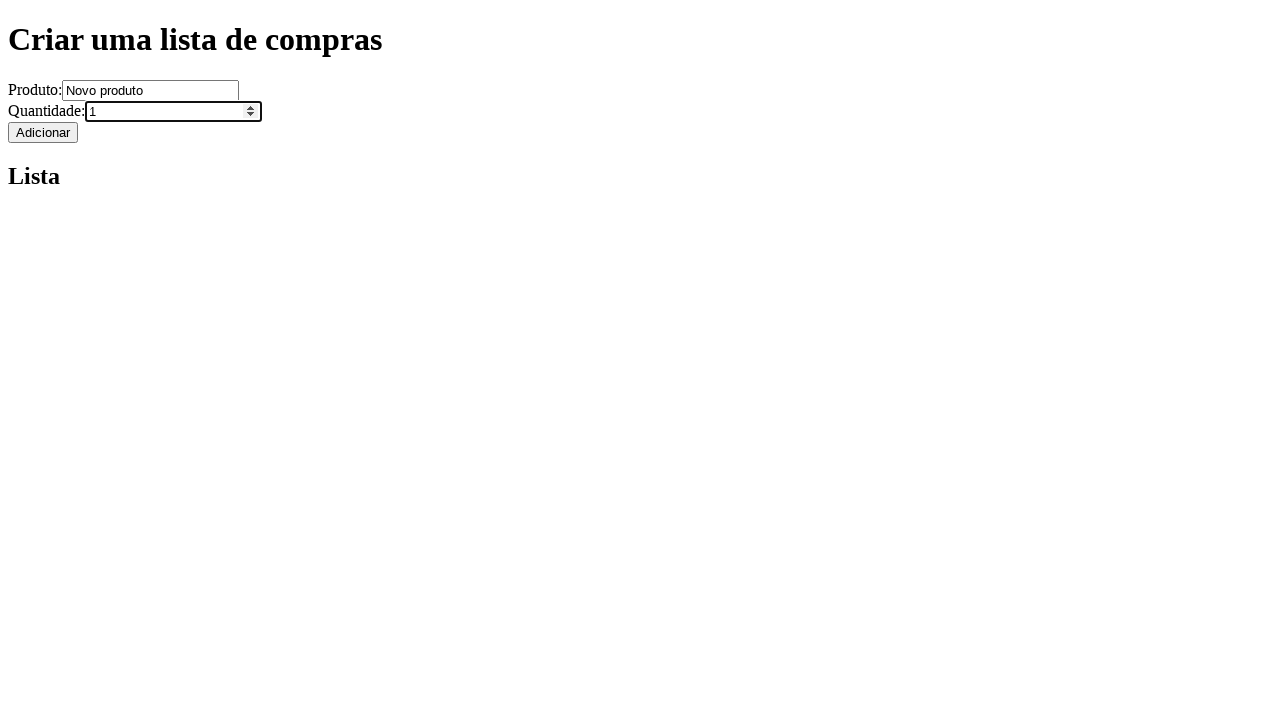

Submitted form by pressing Enter on quantity field on input[name='quantidade']
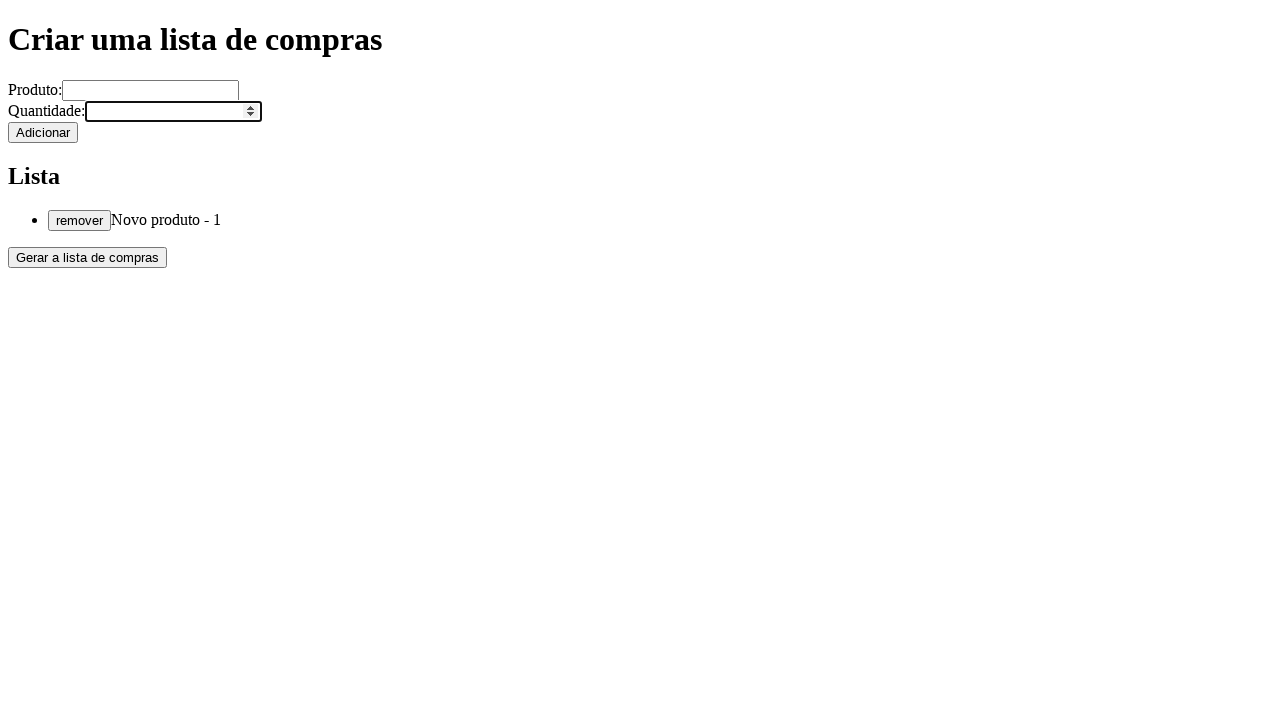

Clicked button to navigate to list view at (88, 257) on xpath=//*[@id='root']/div/div/button
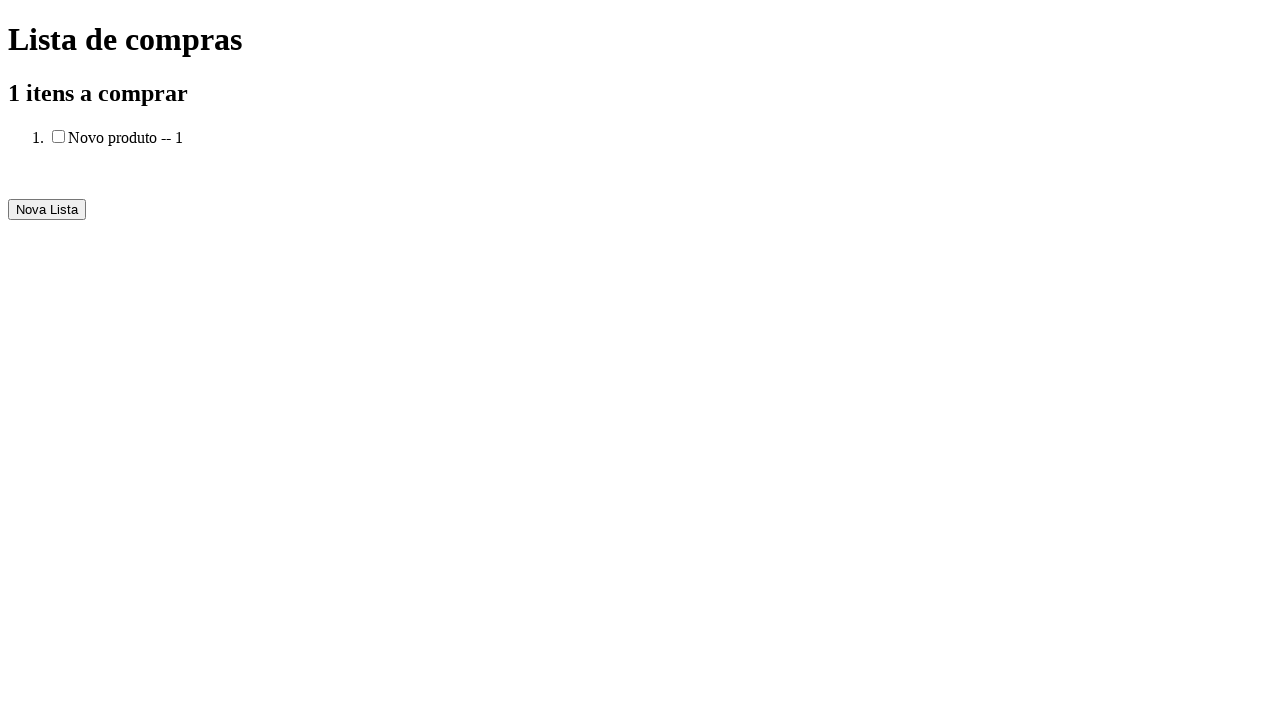

Verified page title is 'Lista de compras'
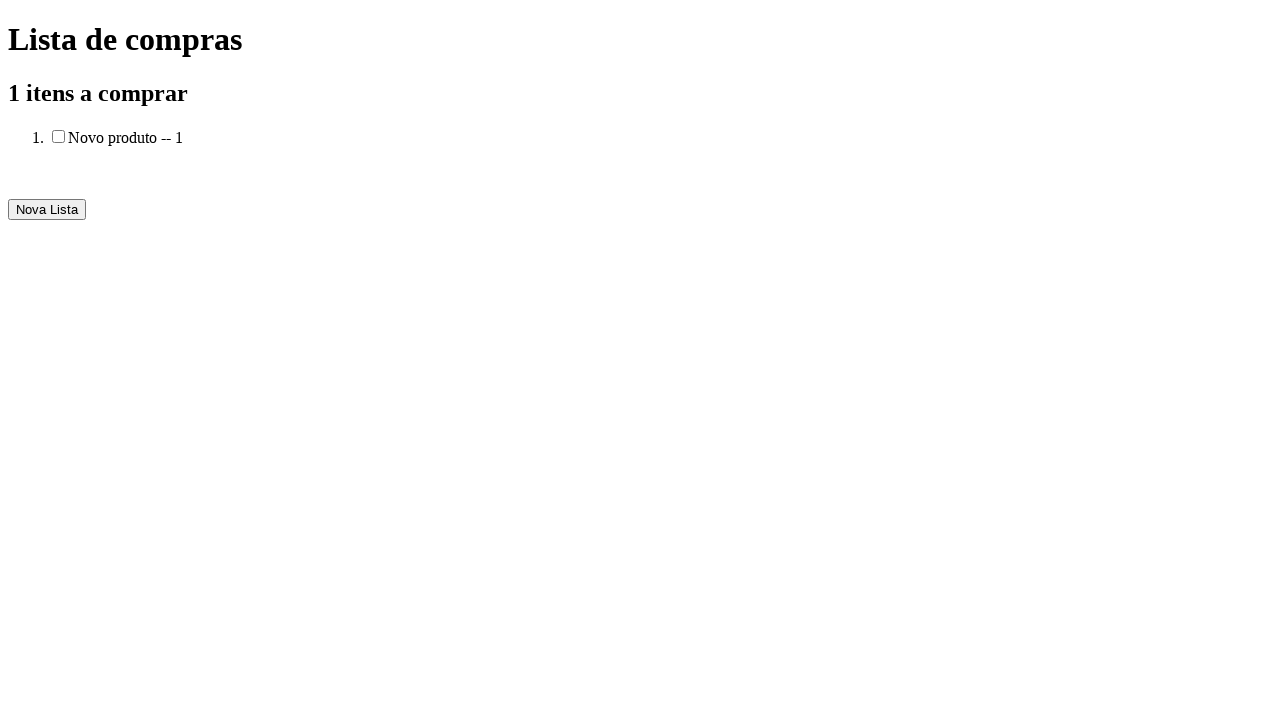

Clicked button to create new list at (47, 209) on xpath=//*[@id='root']/div/button
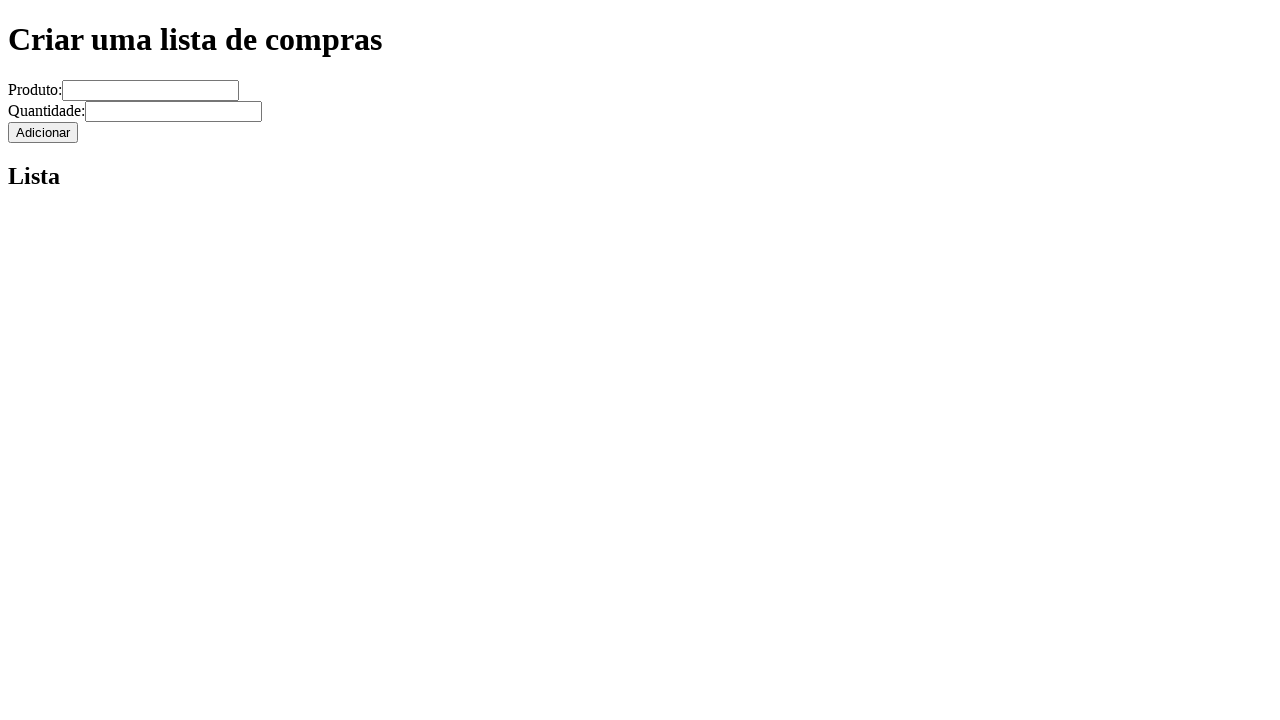

Verified page title is 'Criar uma lista de compras'
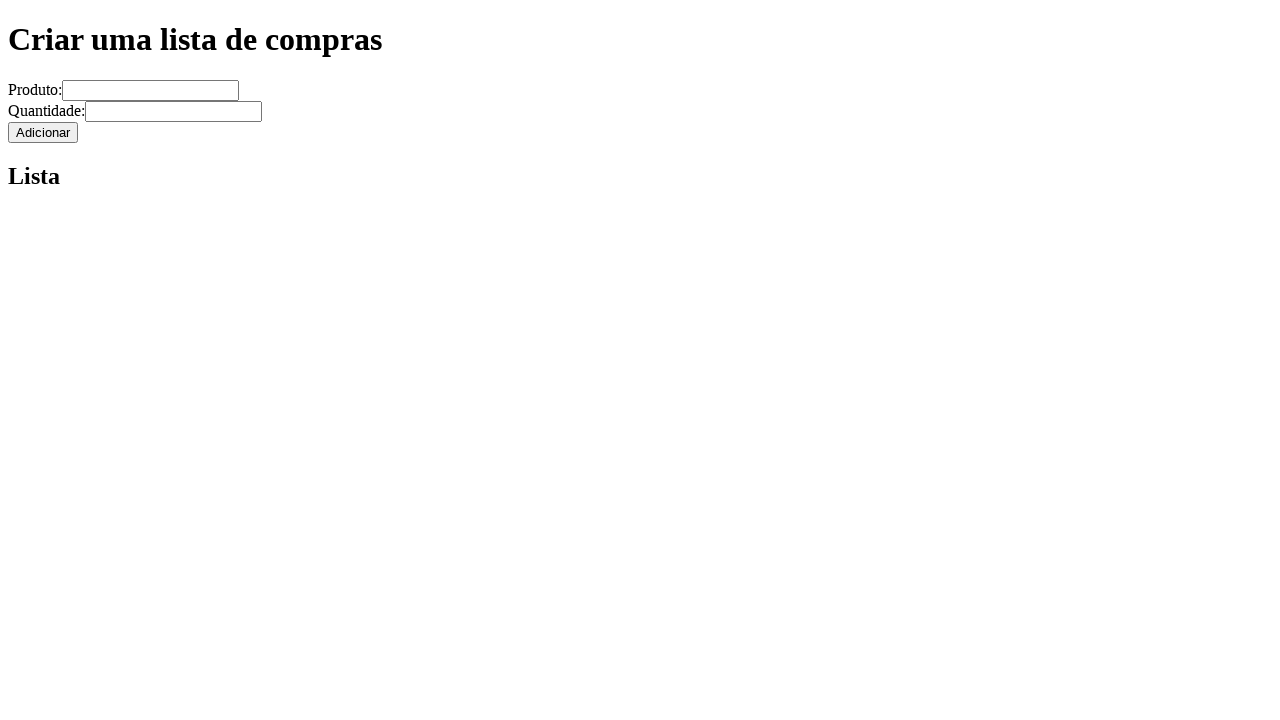

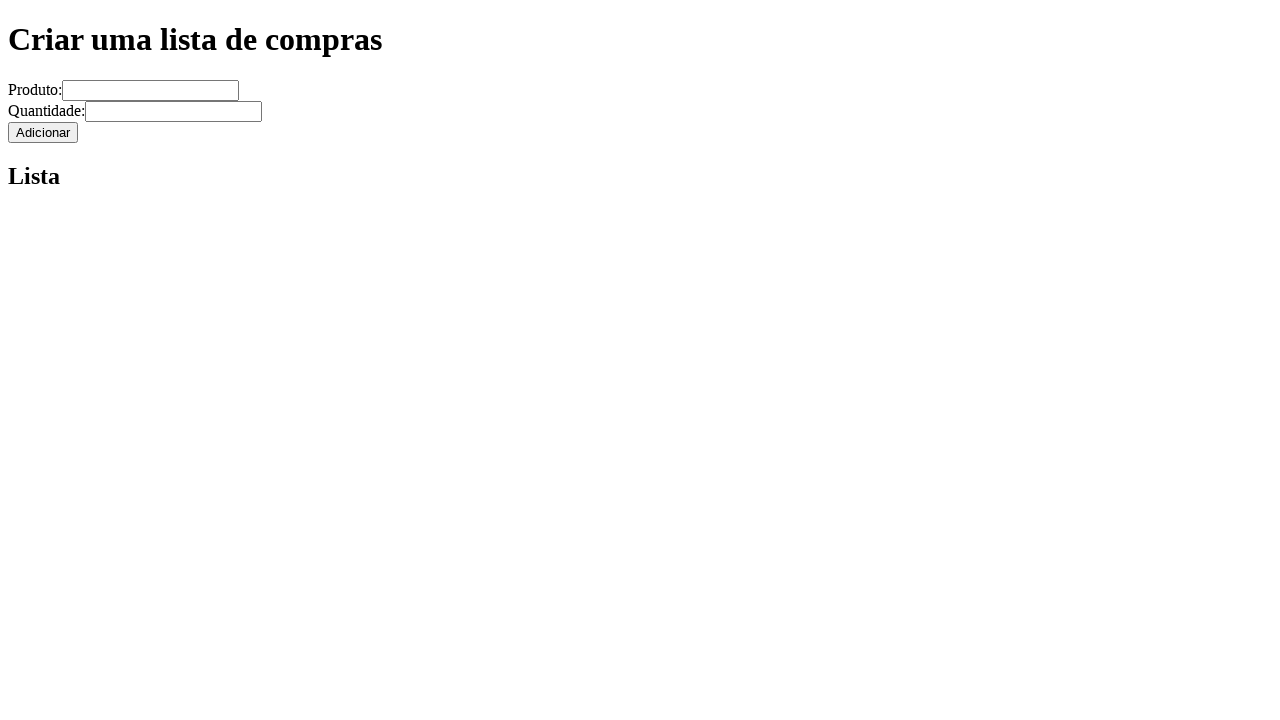